Tests the enabled state of a disabled radio button element and attempts to interact with it

Starting URL: https://demoqa.com/radio-button

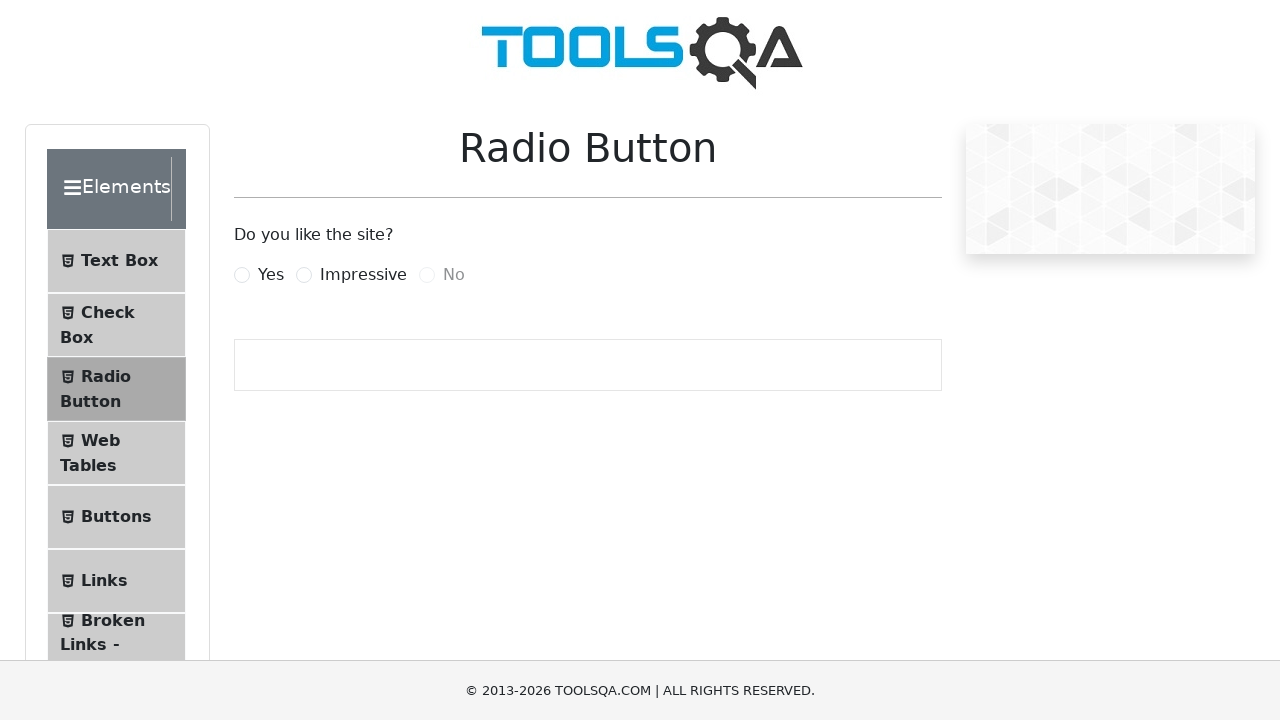

Navigated to radio button demo page
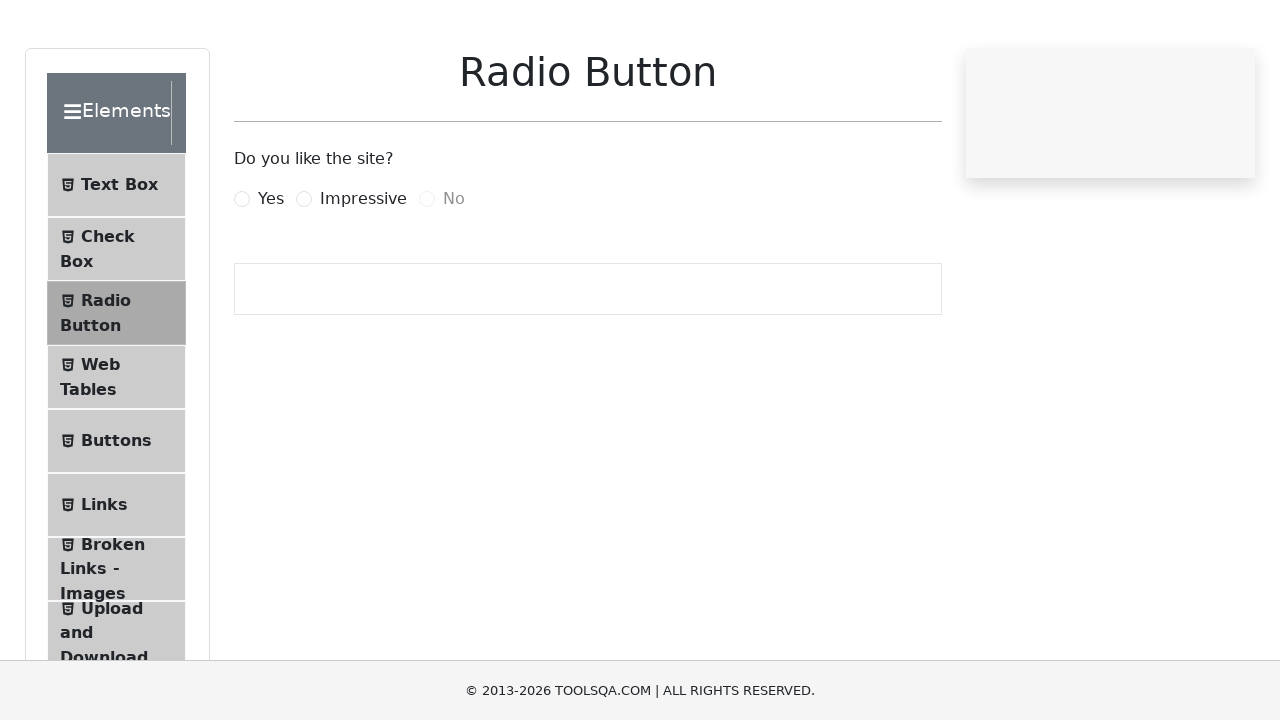

Located the 'No' radio button element
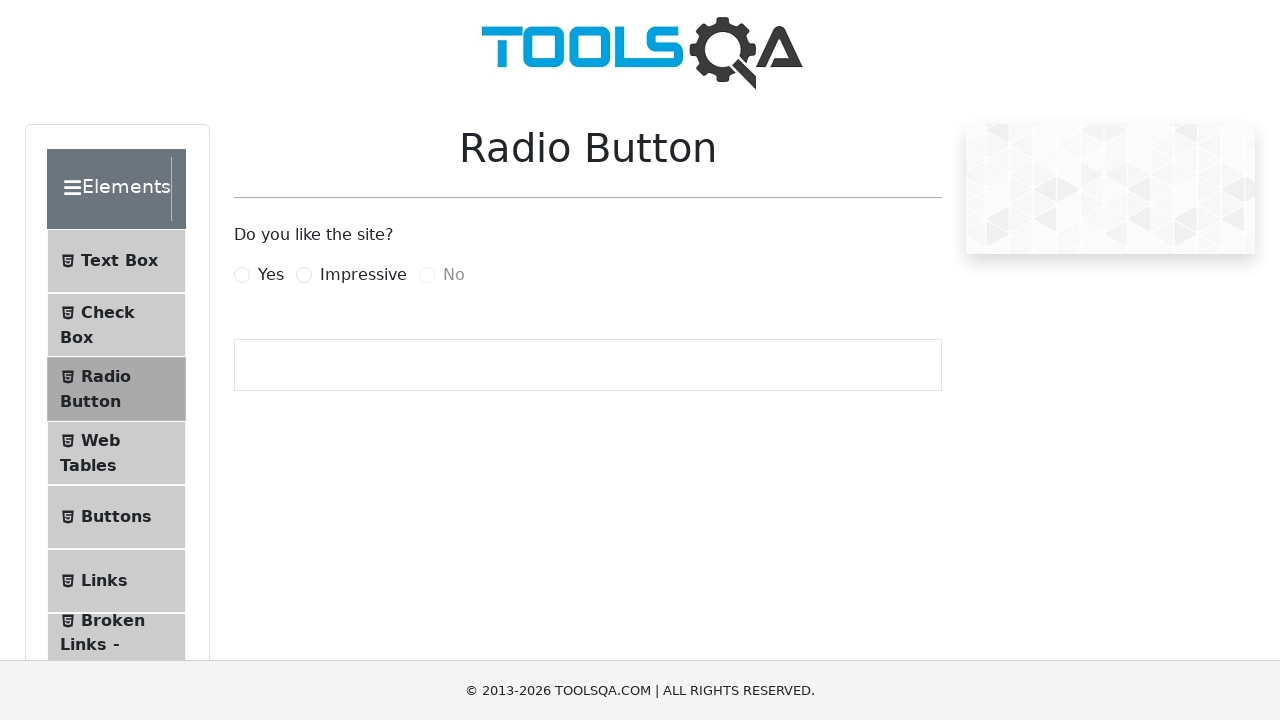

Checked if 'No' radio button is enabled: False
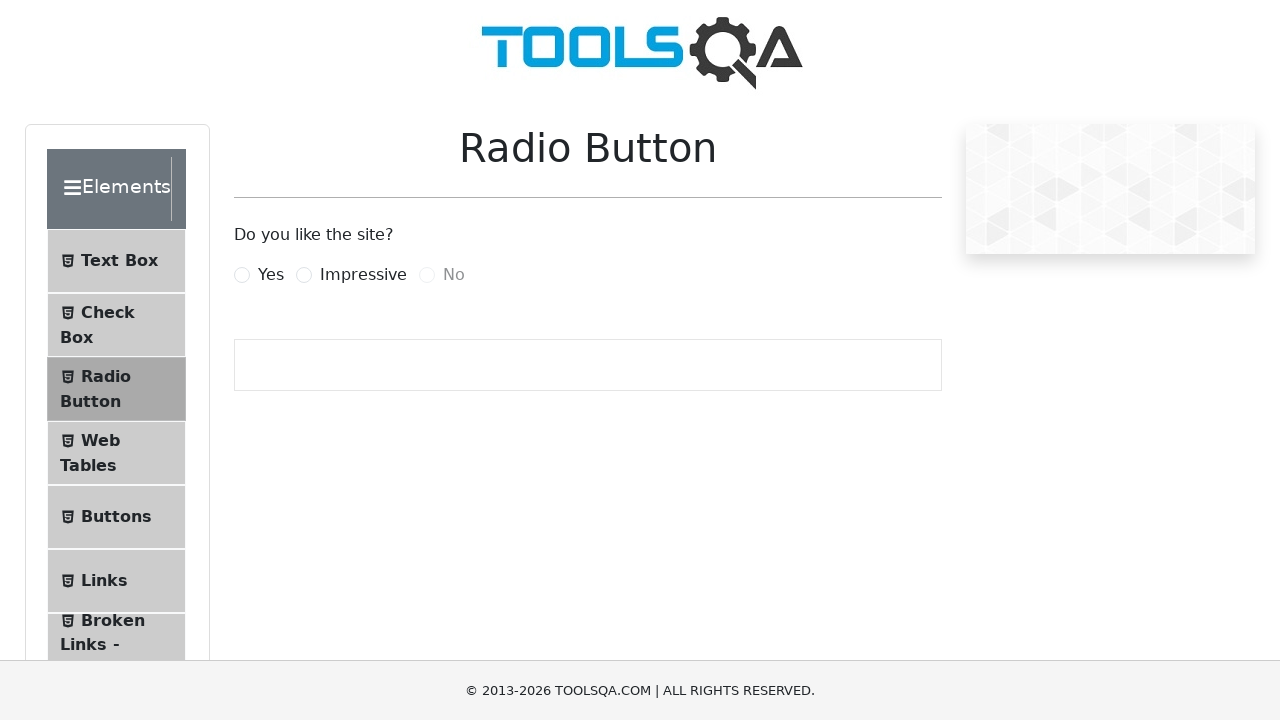

Failed to click disabled radio button - element is not clickable on input#noRadio
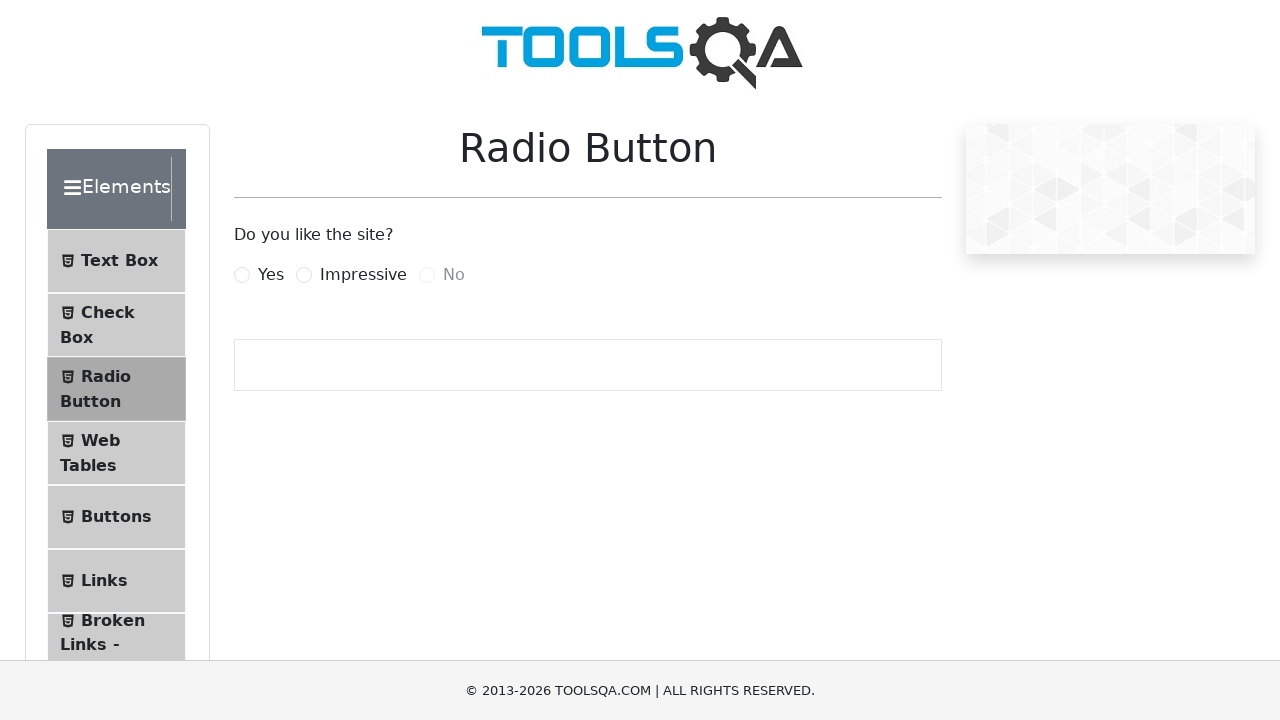

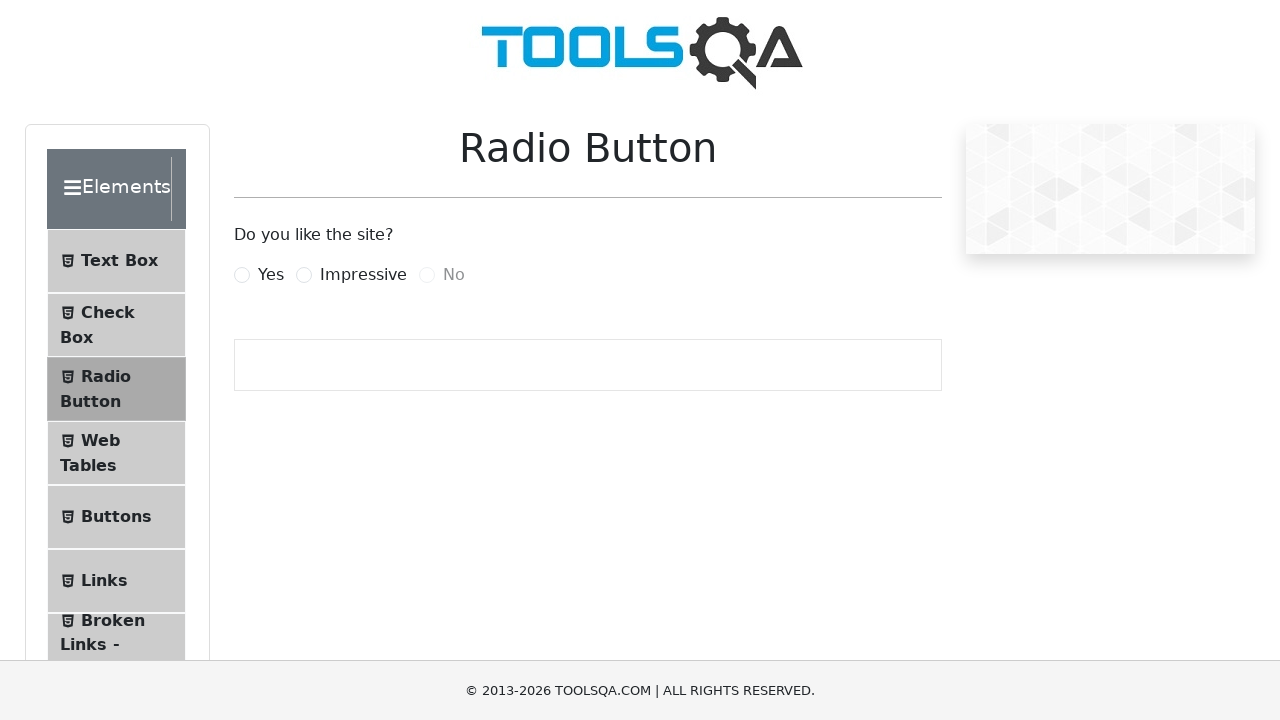